Tests drag and drop functionality by clicking and holding a draggable element, then dropping it onto a target element

Starting URL: https://awesomeqa.com/selenium/mouse_interaction.html

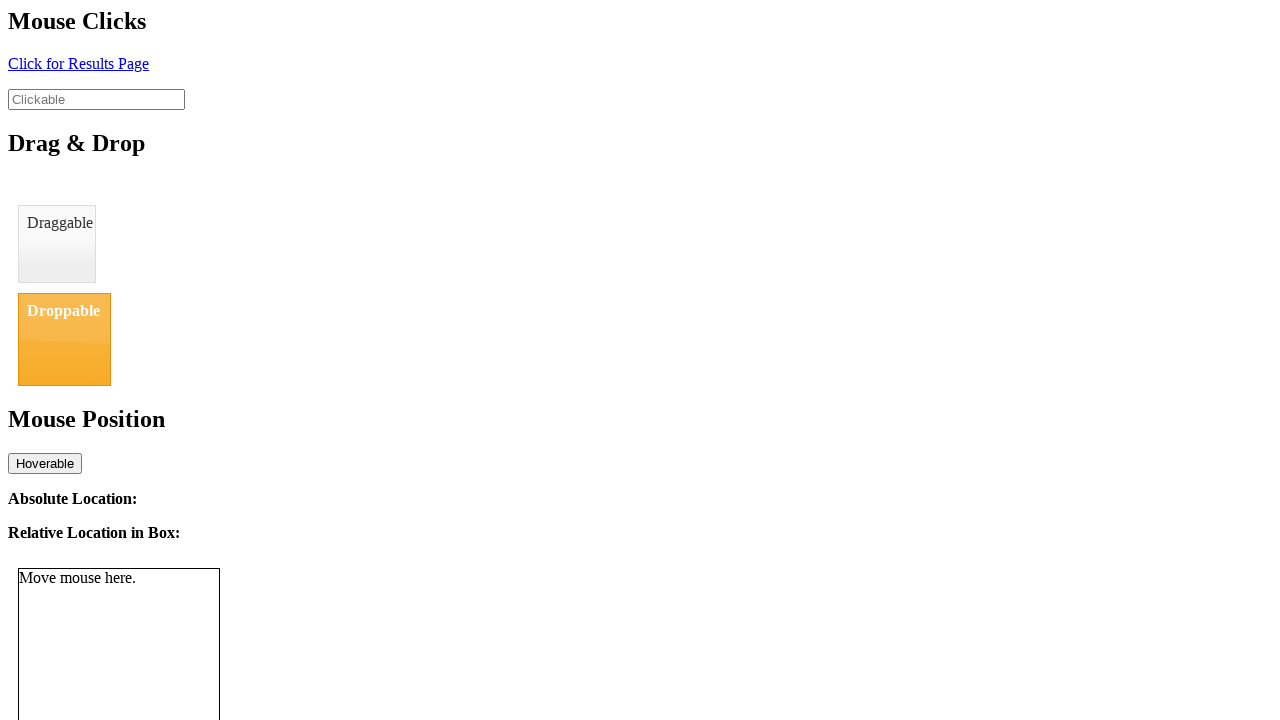

Located the draggable element with id 'draggable'
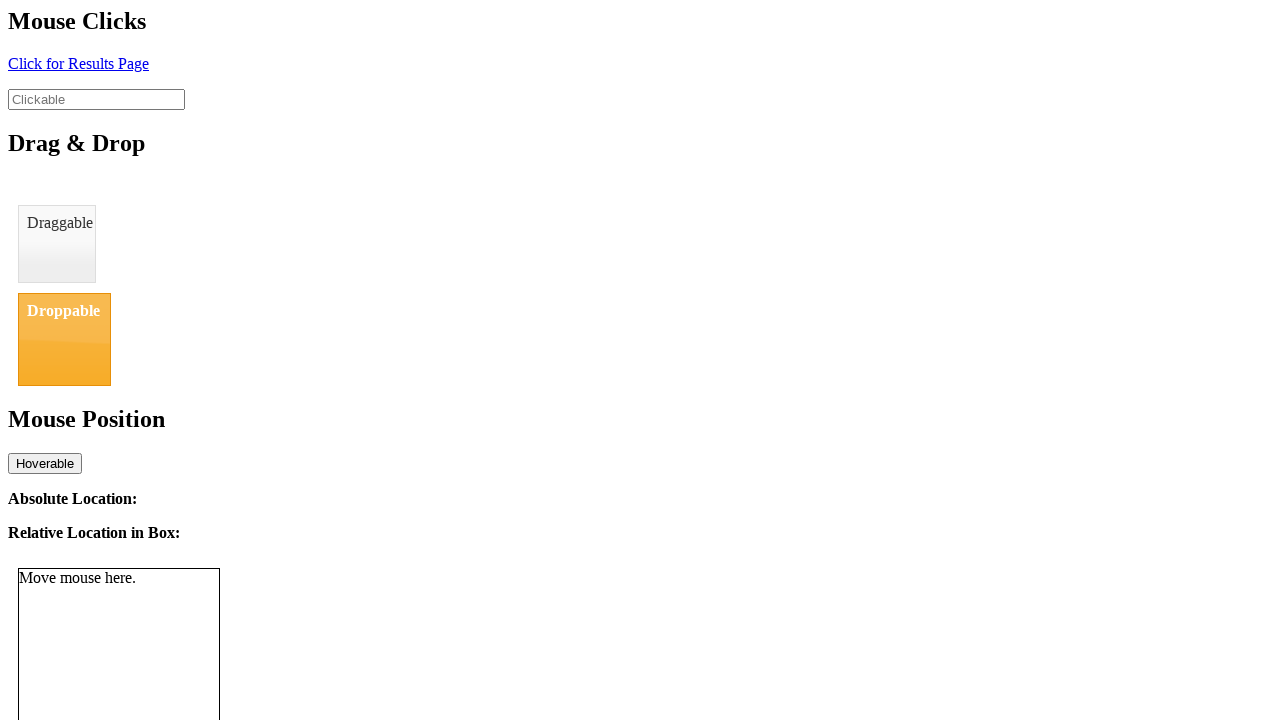

Located the droppable target element with id 'droppable'
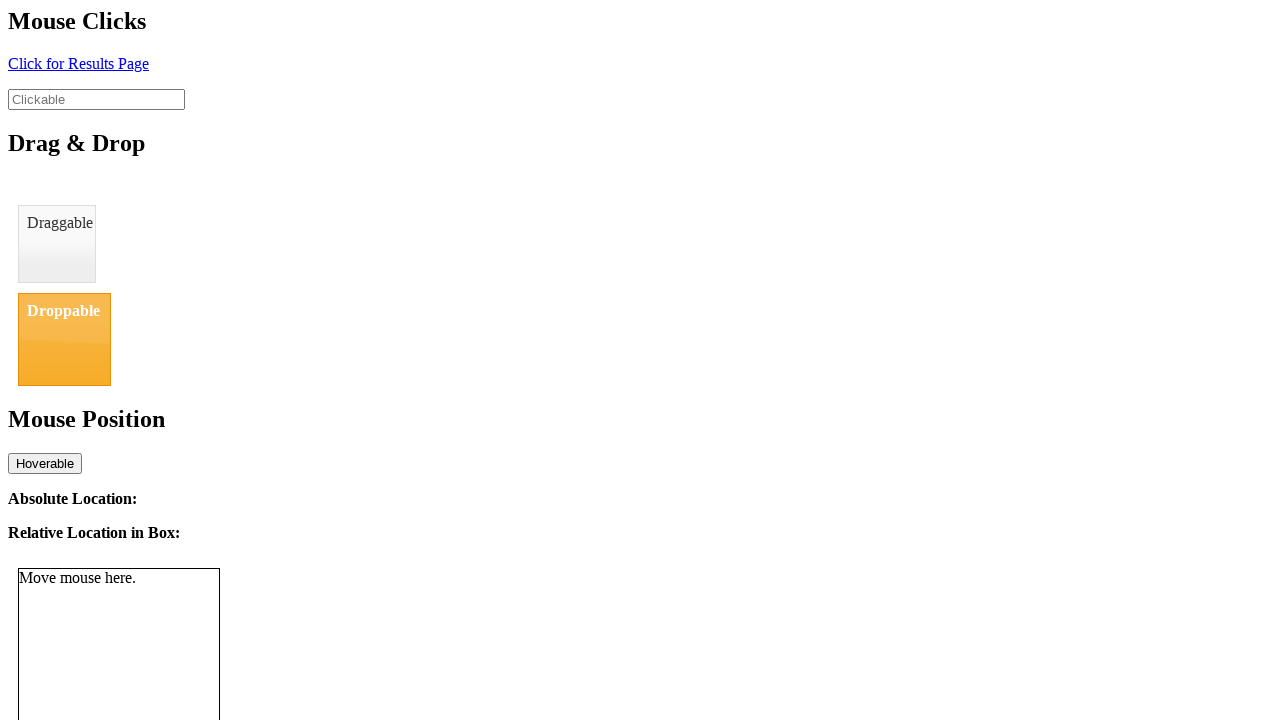

Dragged the draggable element onto the droppable target at (64, 339)
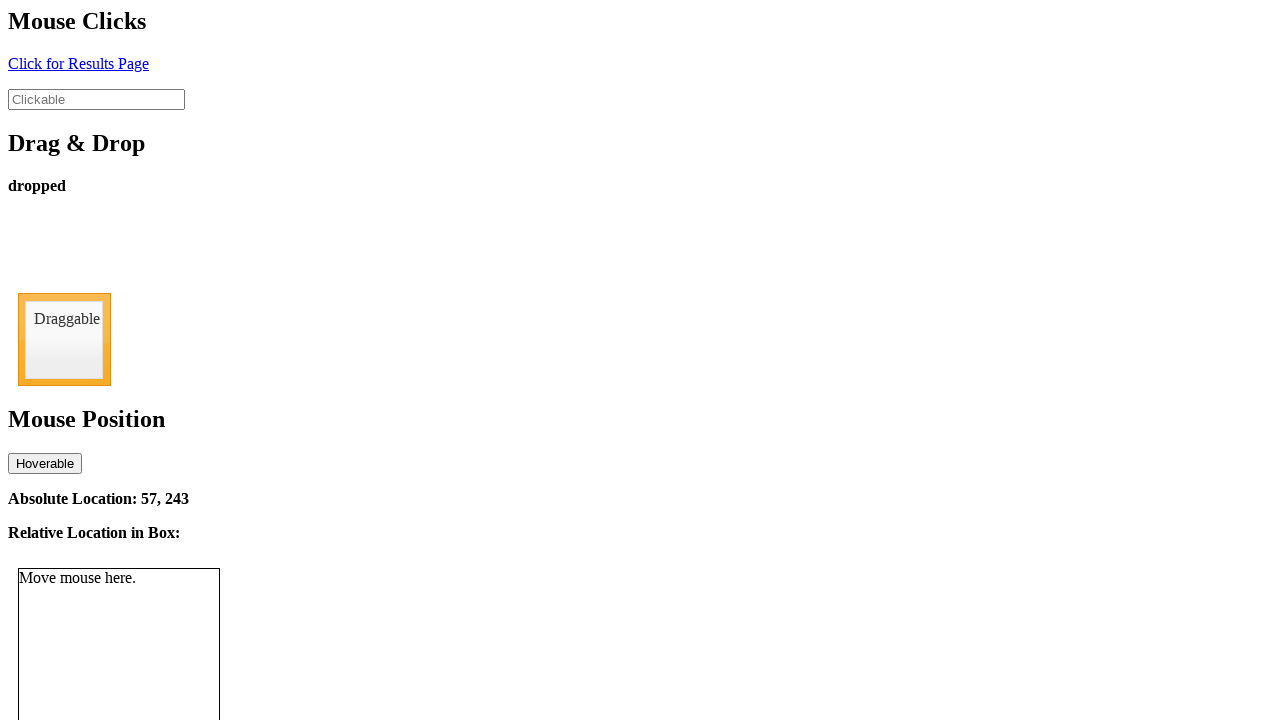

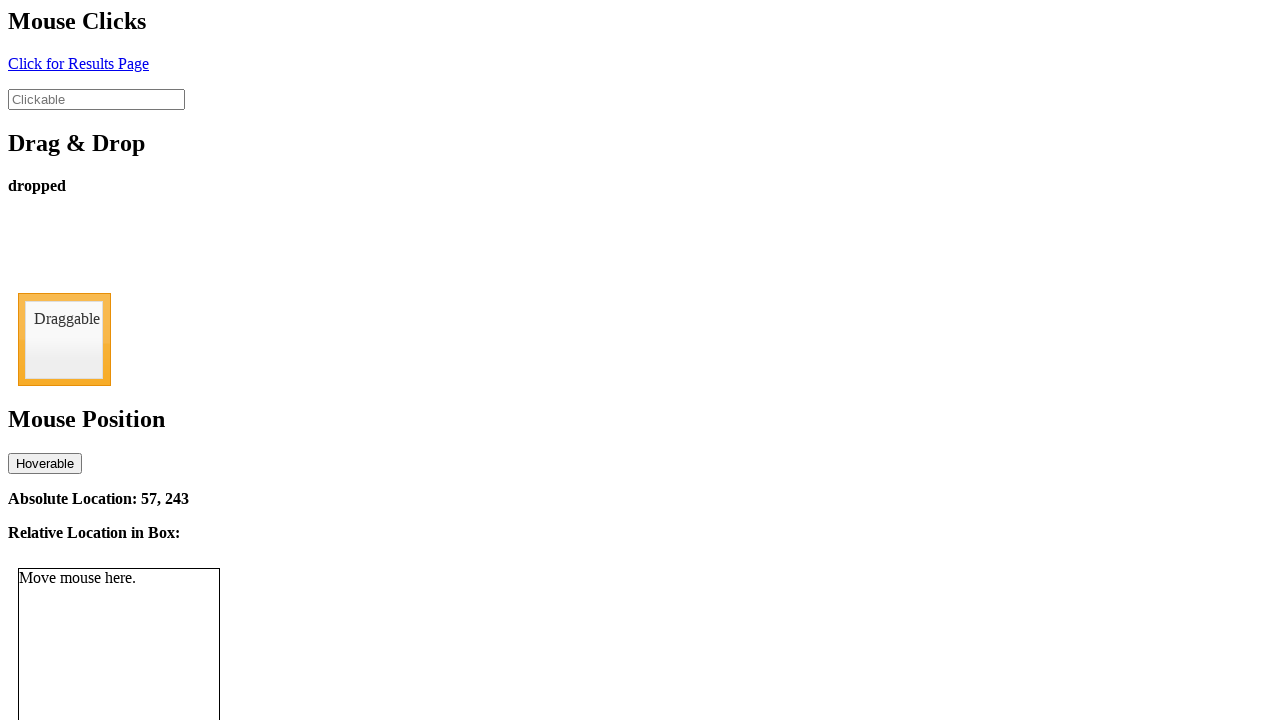